Tests JavaScript alert handling by triggering confirm dialogs and accepting/dismissing them

Starting URL: https://v1.training-support.net/selenium/javascript-alerts

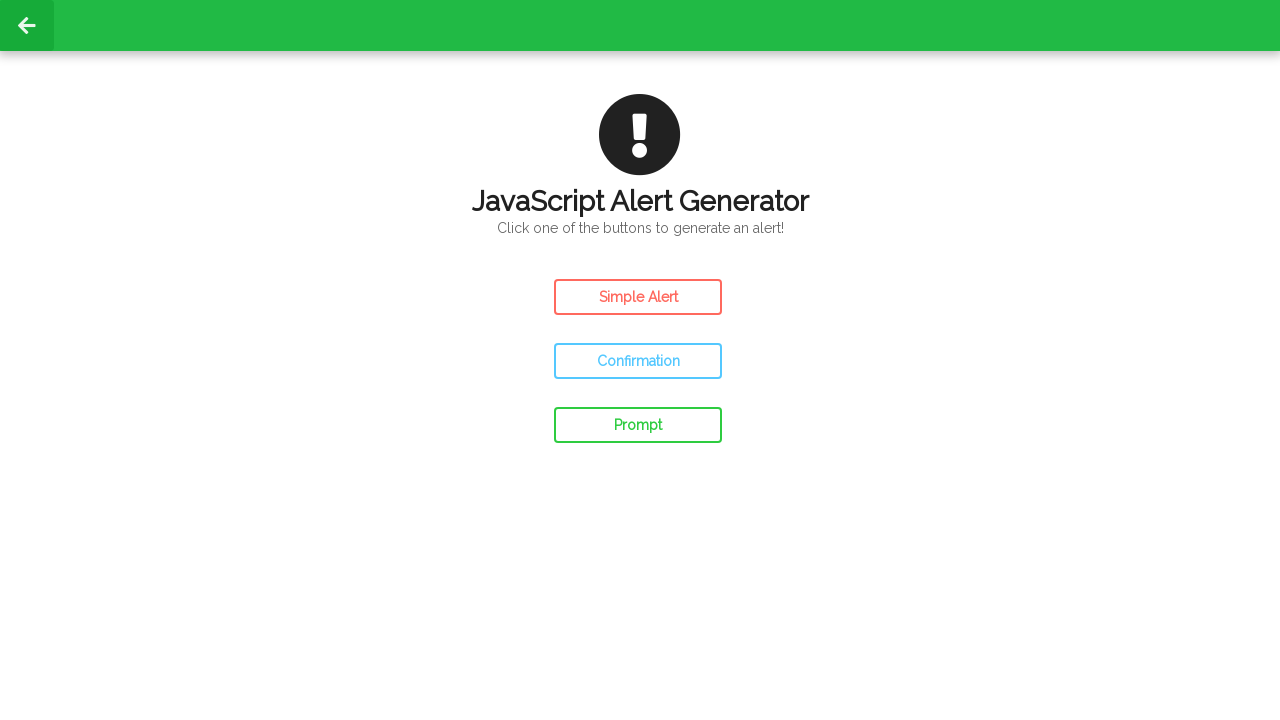

Clicked confirm button to trigger first alert at (638, 361) on #confirm
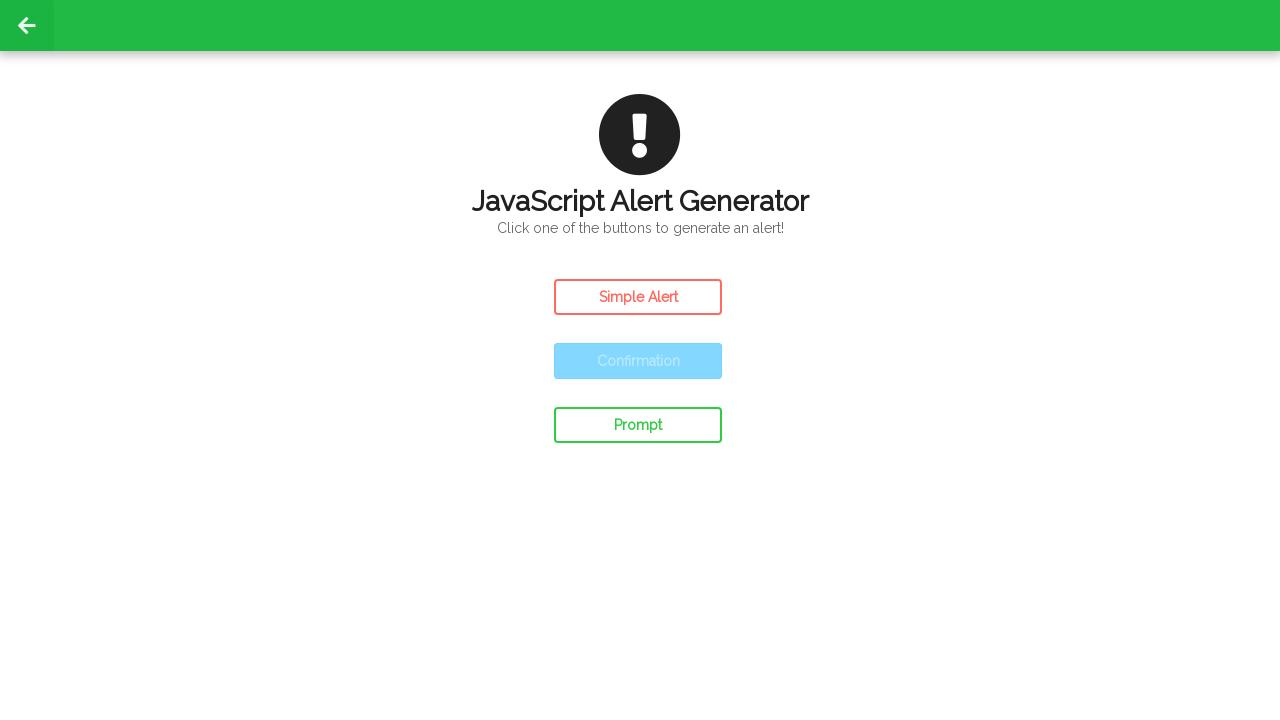

Set up dialog handler to accept alerts
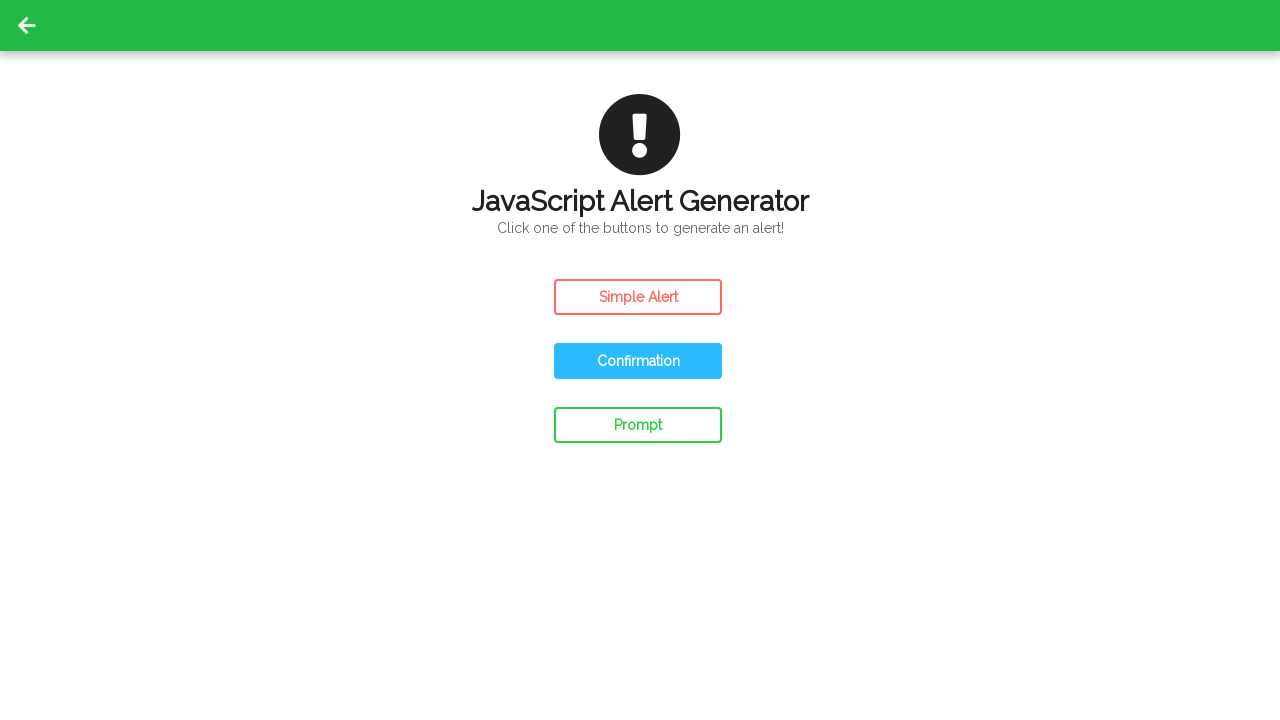

Waited for first alert to be accepted
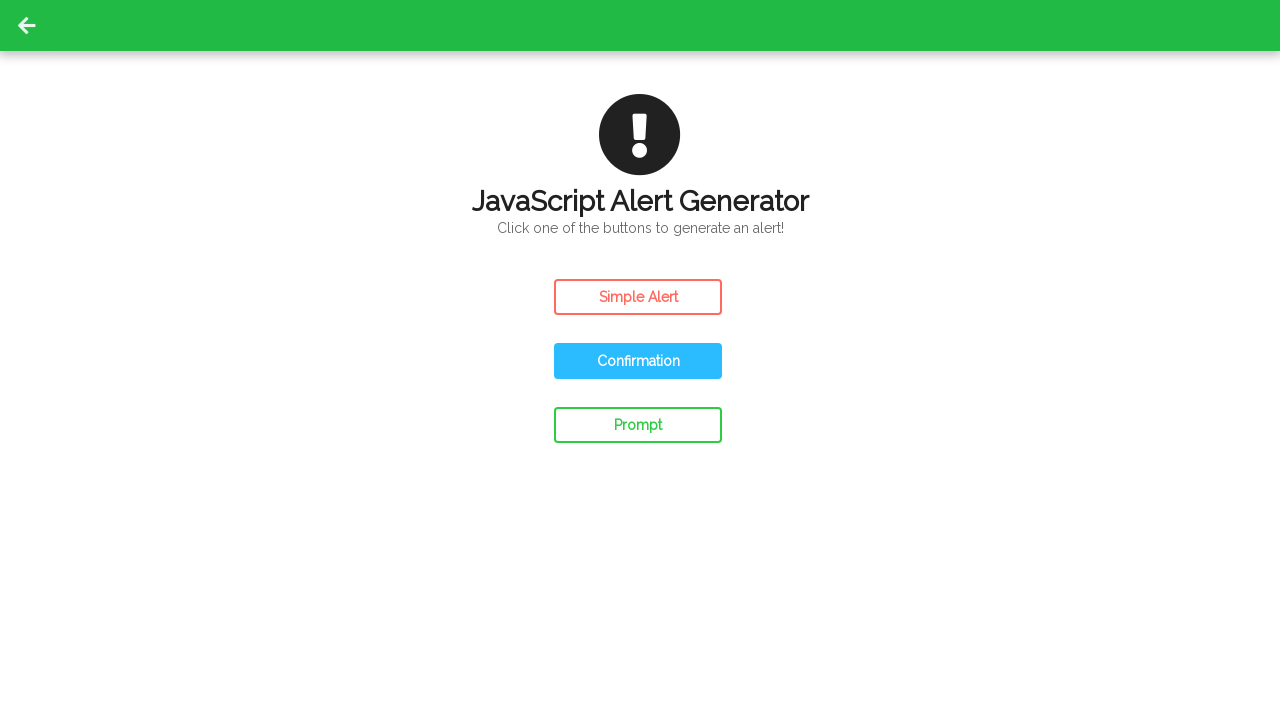

Clicked confirm button to trigger second alert at (638, 361) on #confirm
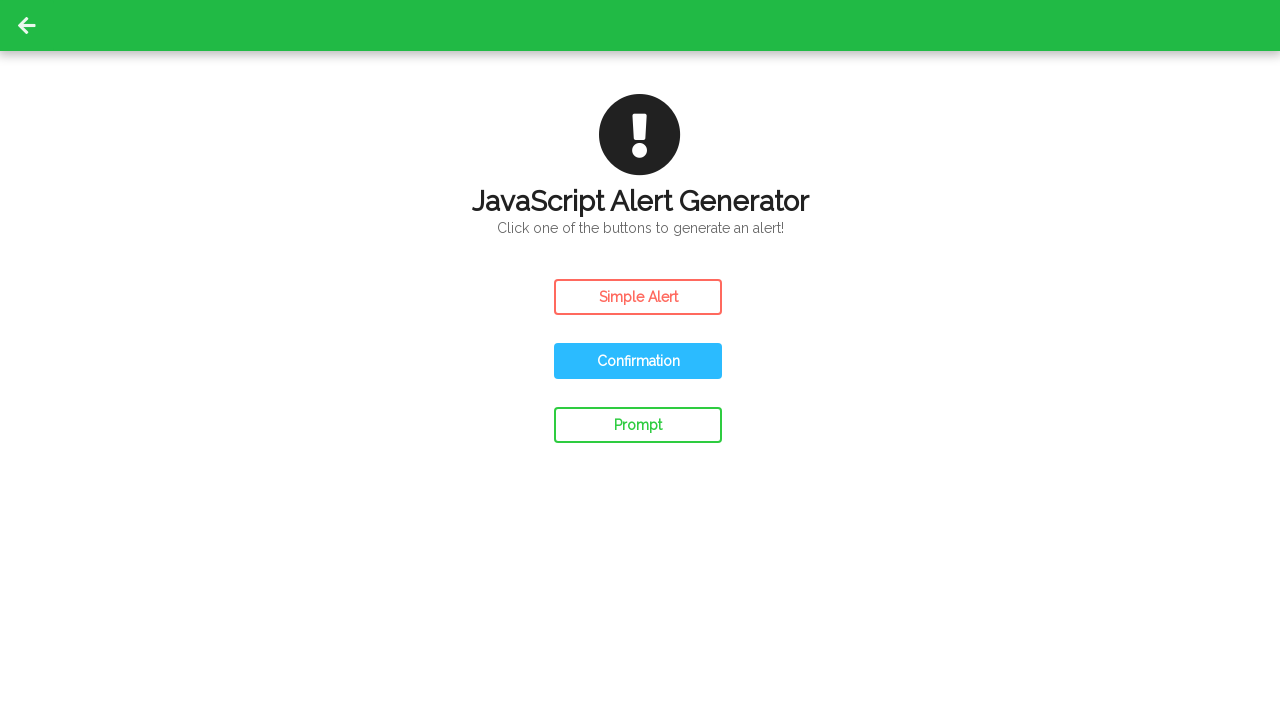

Set up dialog handler to dismiss alerts
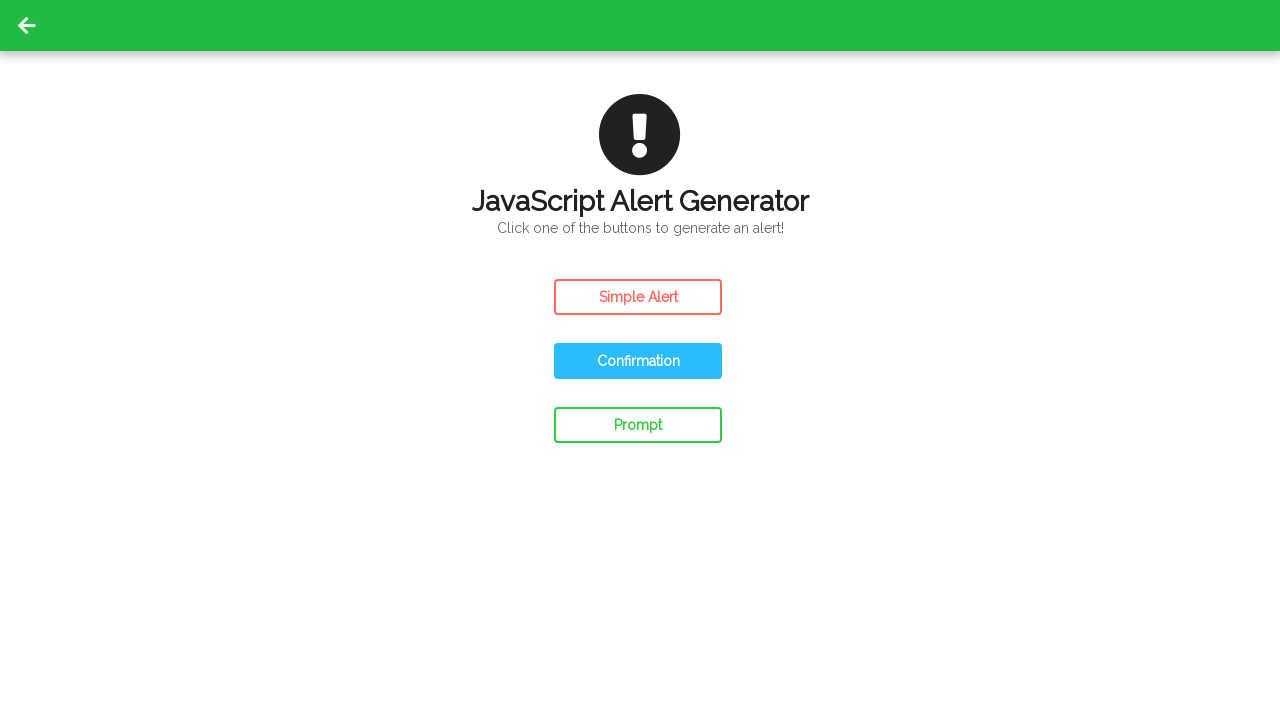

Waited for second alert to be dismissed
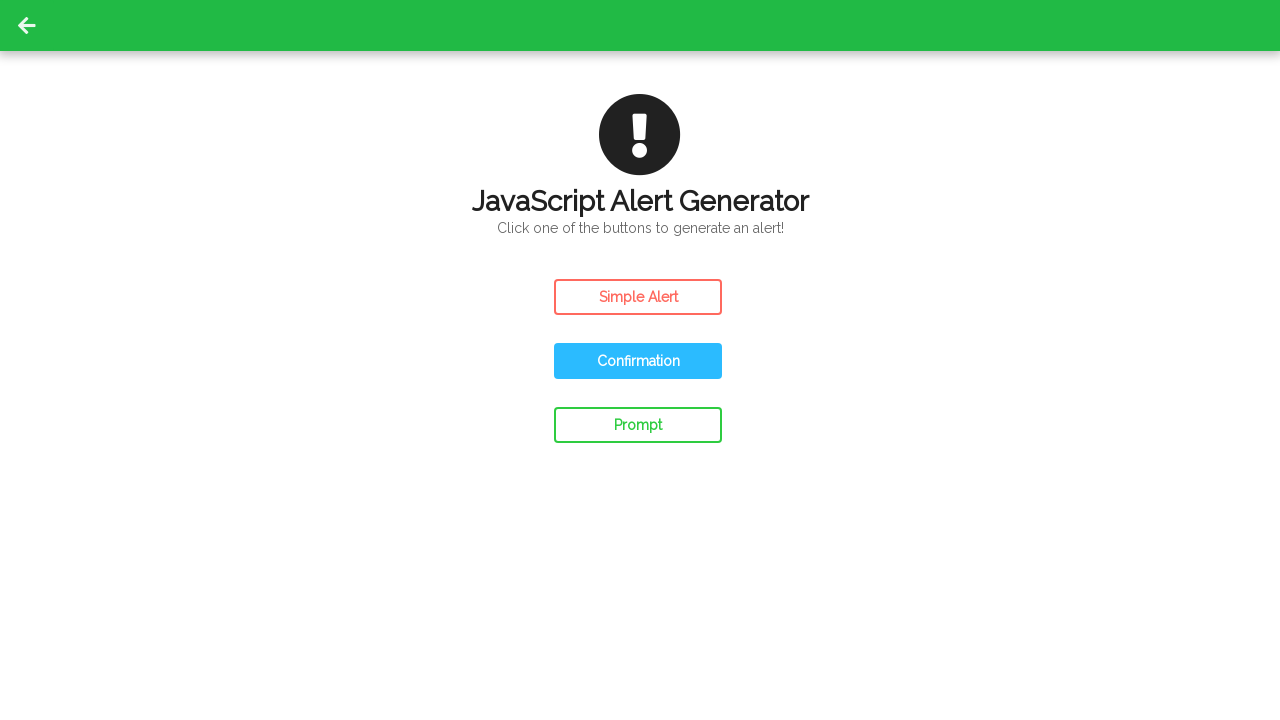

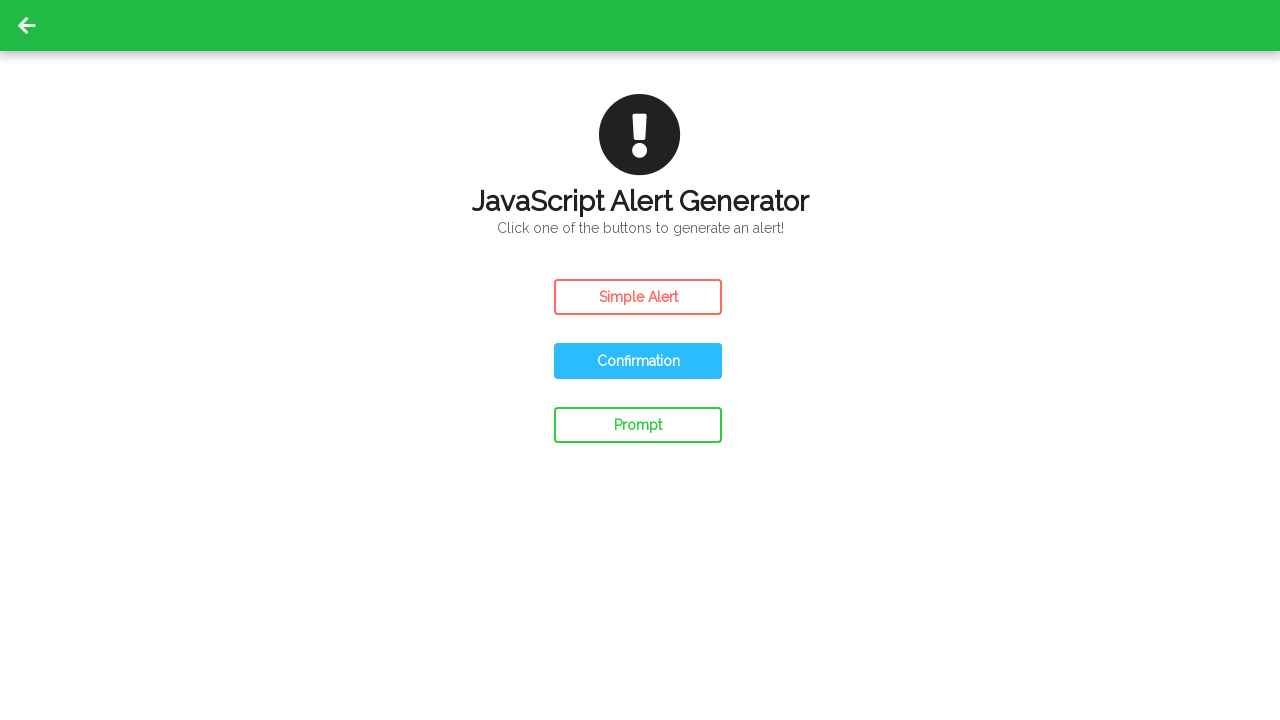